Selects specific checkboxes by choice (Monday, Friday, and Sunday) on the test automation practice page

Starting URL: https://testautomationpractice.blogspot.com/

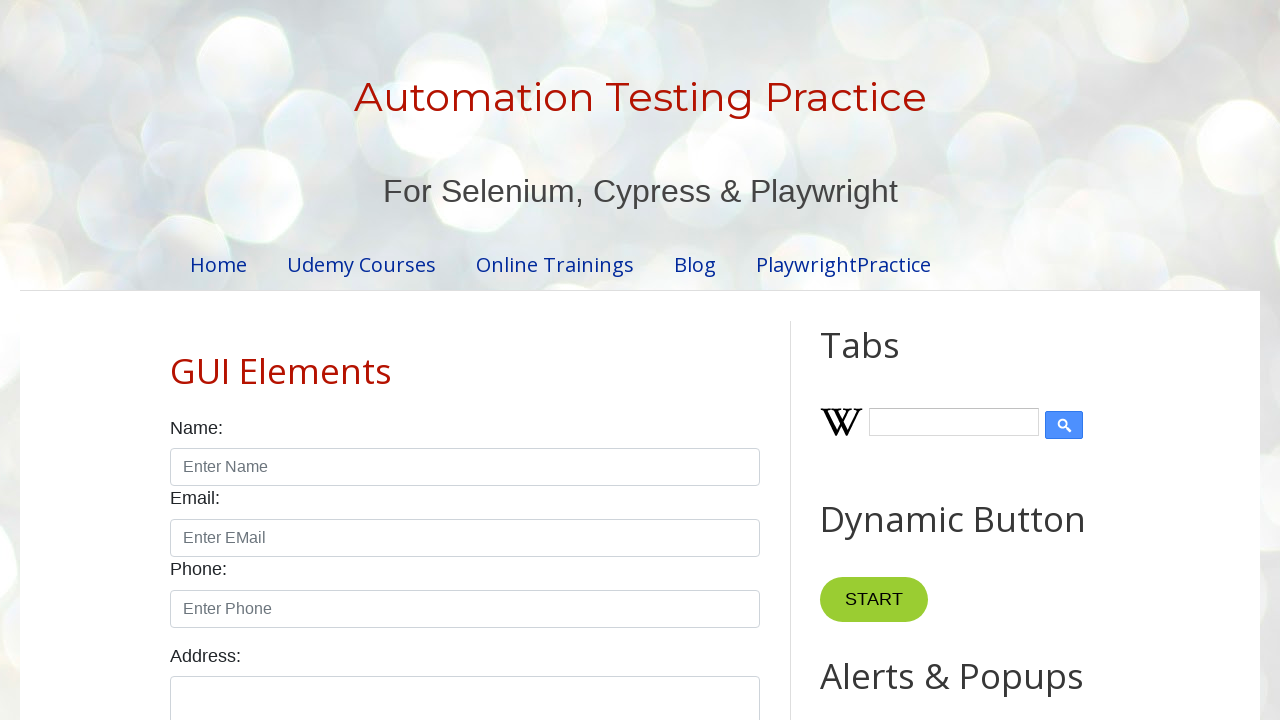

Navigated to test automation practice page
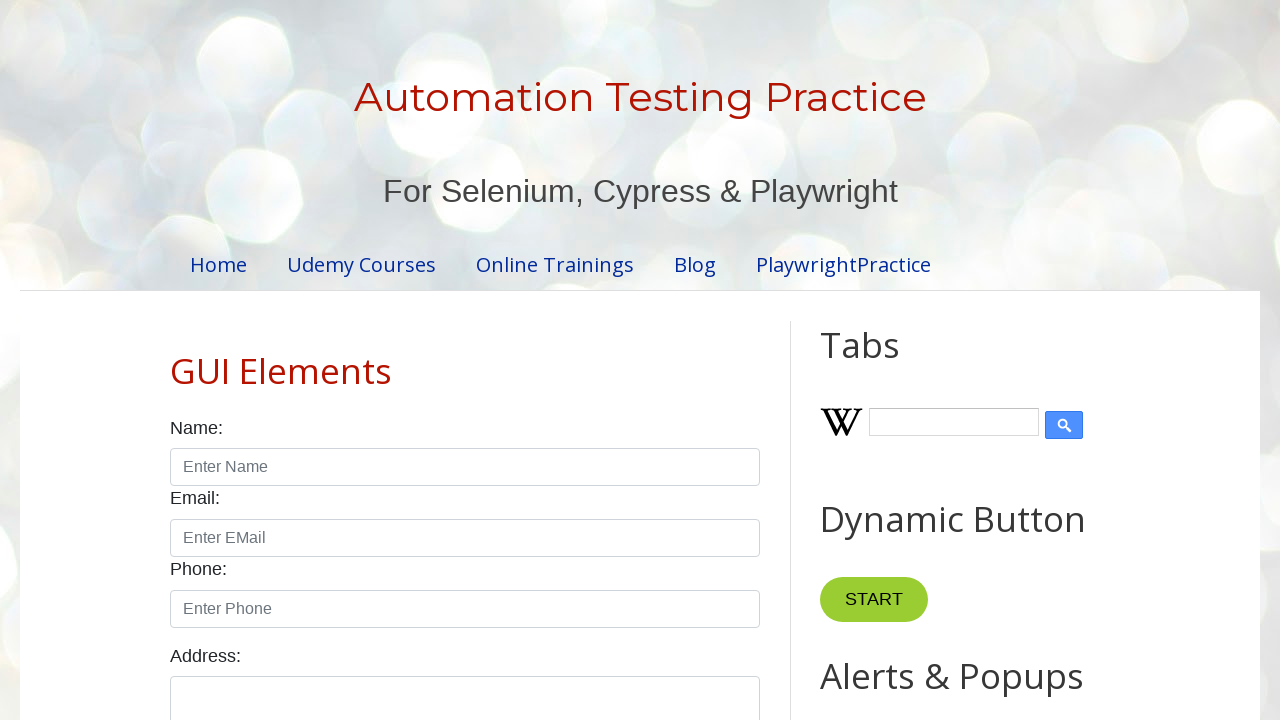

Located all checkboxes on the page
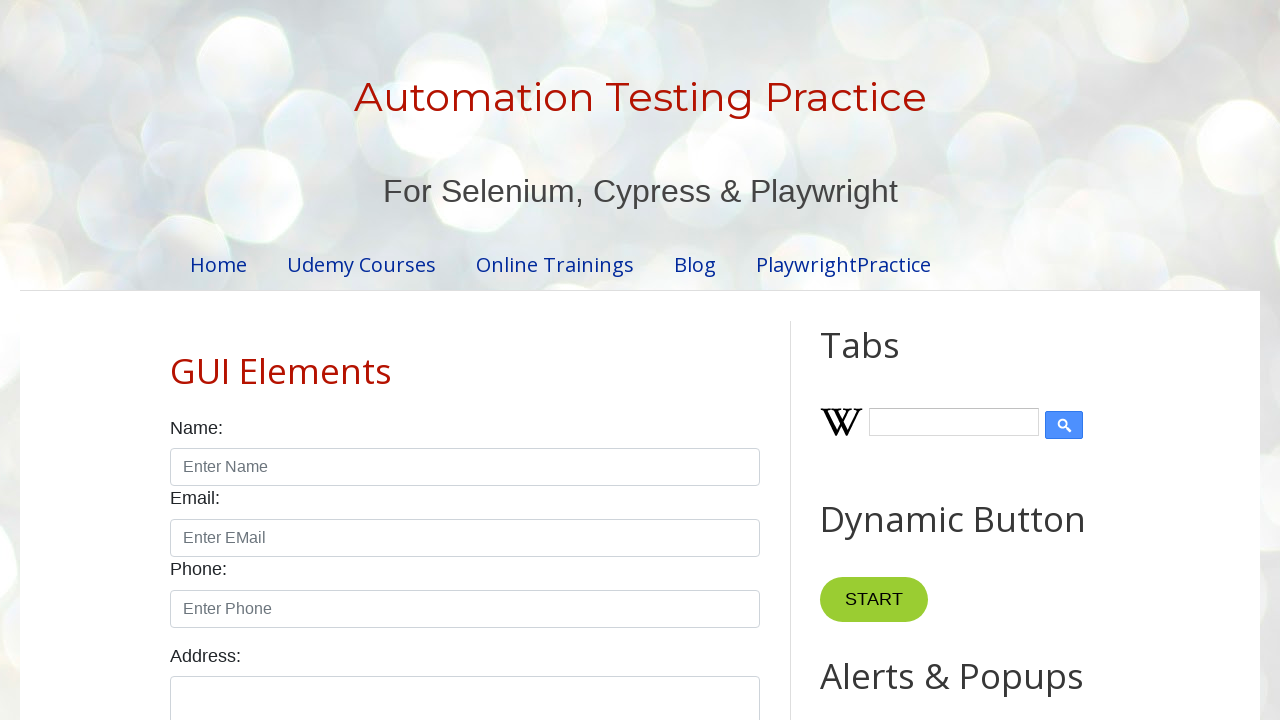

Retrieved checkbox ID: male
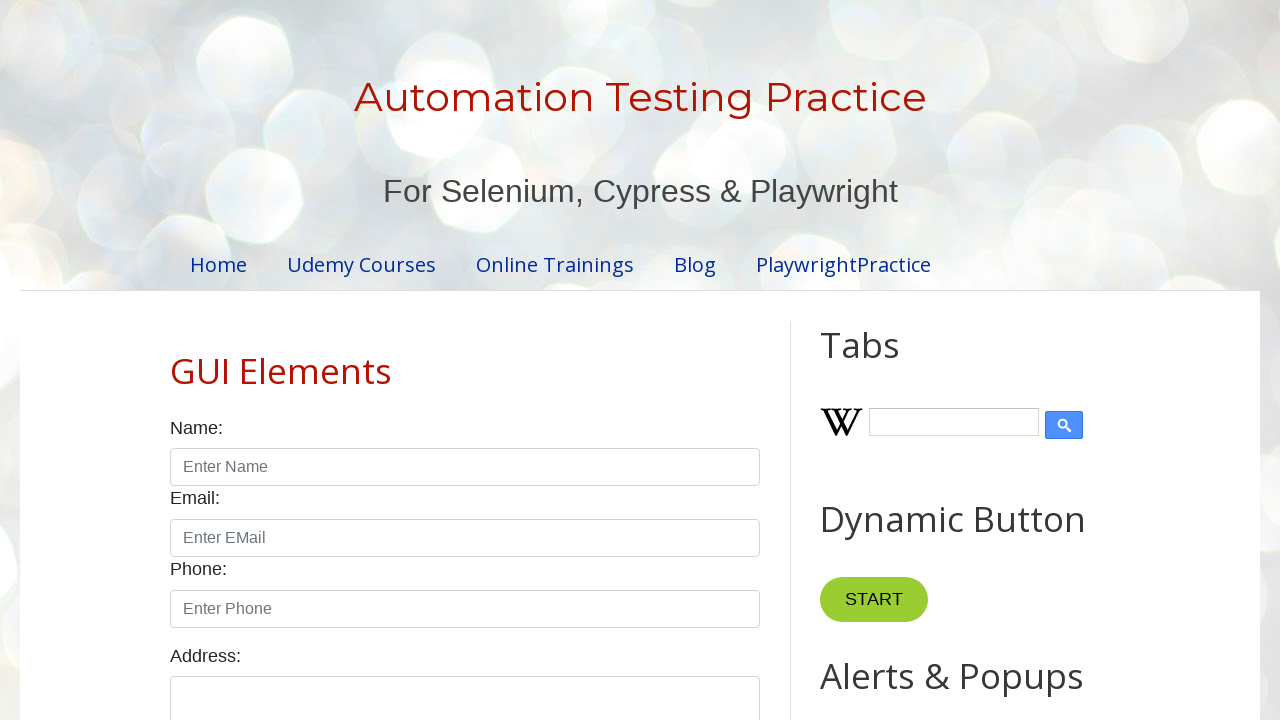

Retrieved checkbox ID: female
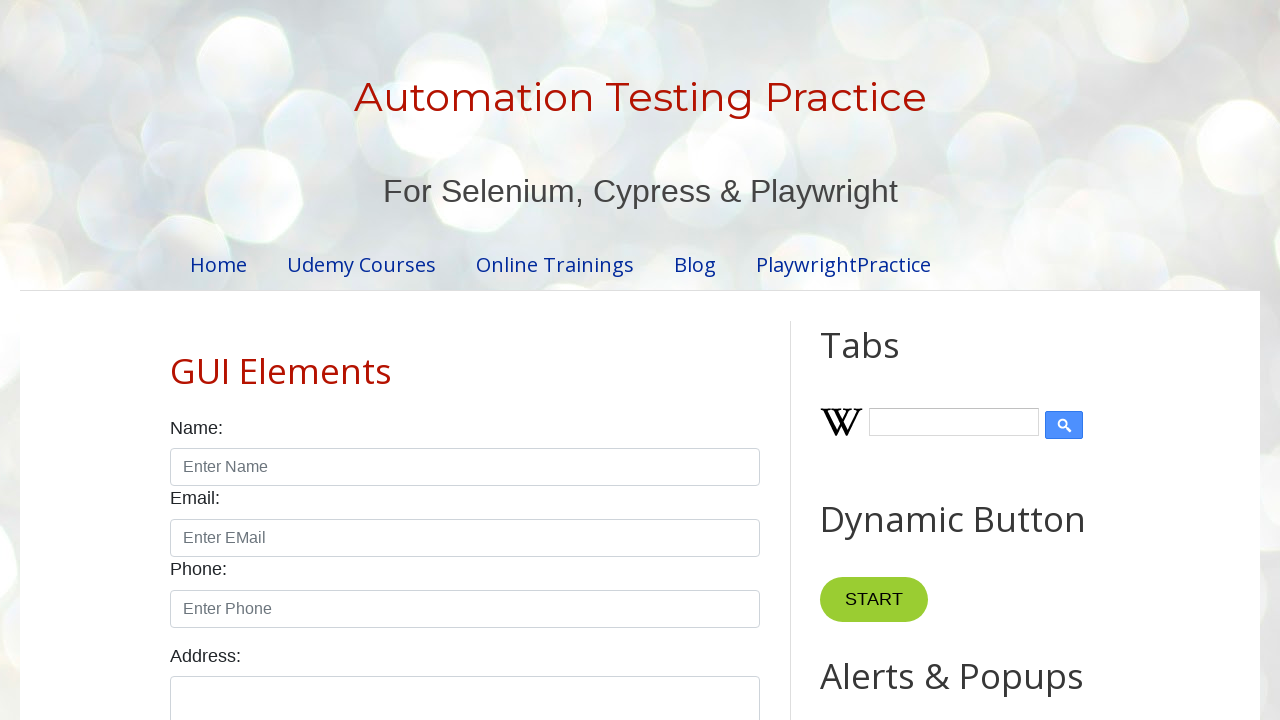

Retrieved checkbox ID: sunday
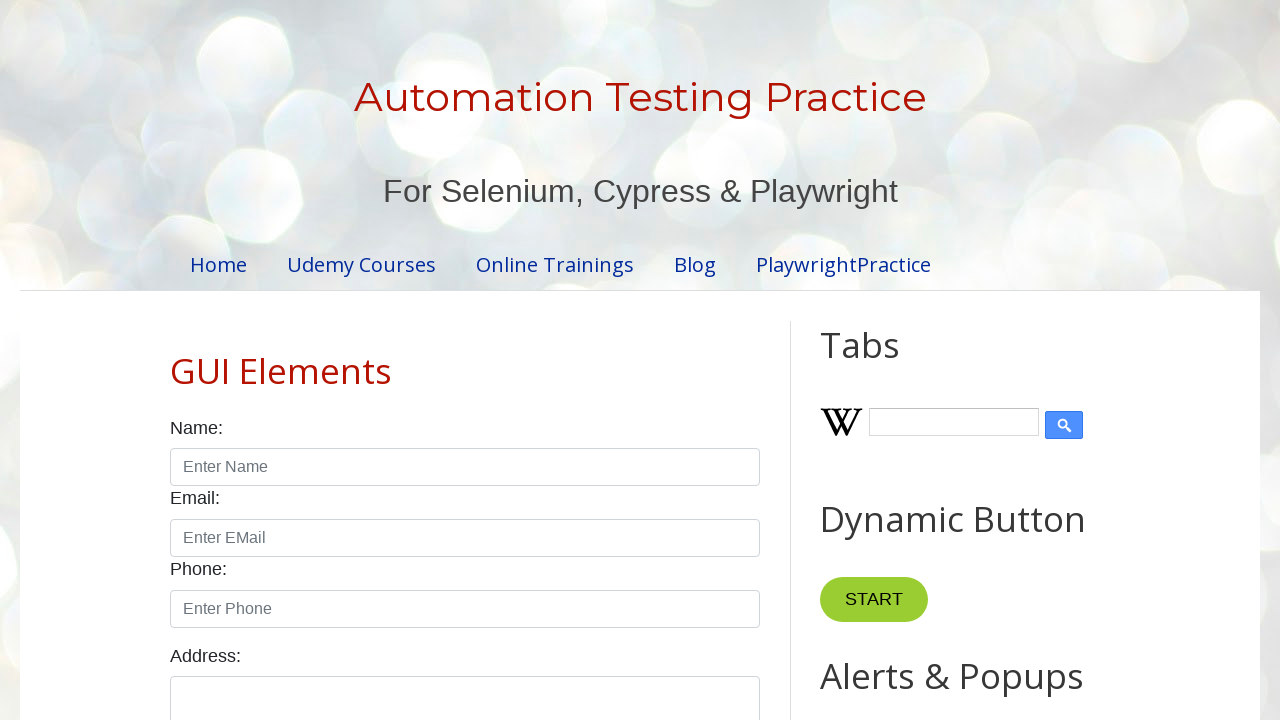

Selected checkbox: sunday at (176, 360) on .form-check-input >> nth=2
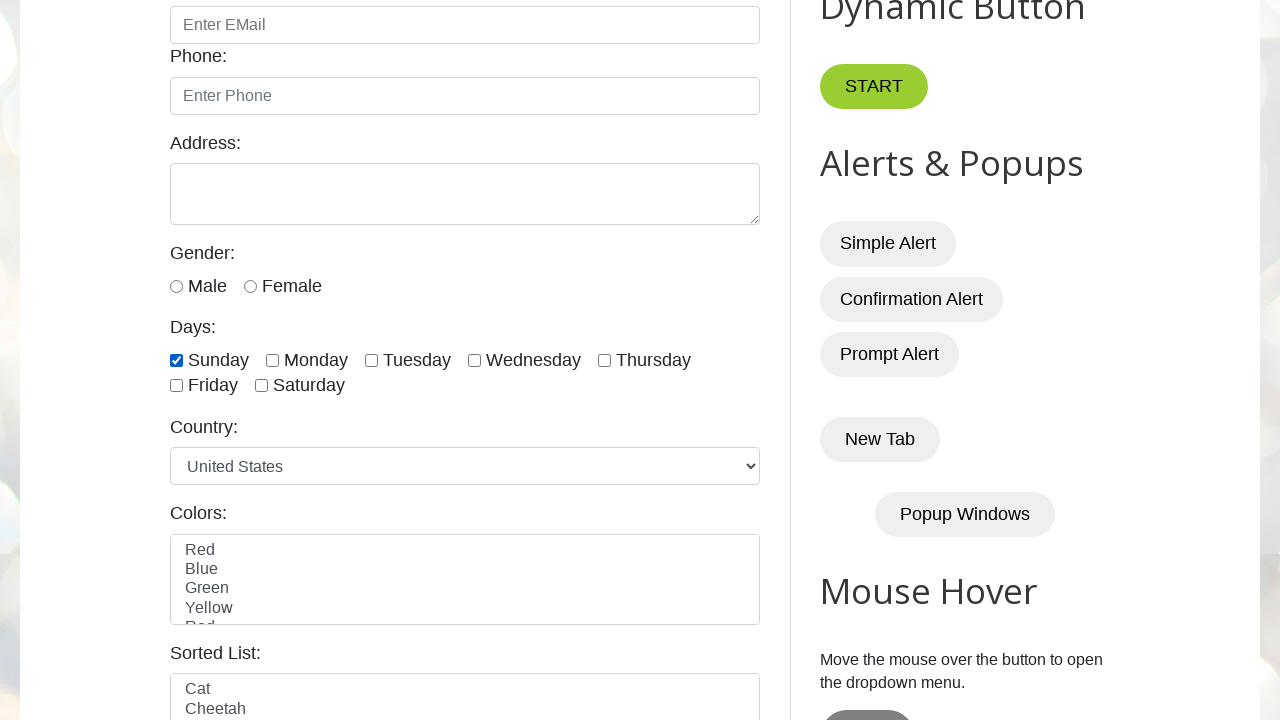

Retrieved checkbox ID: monday
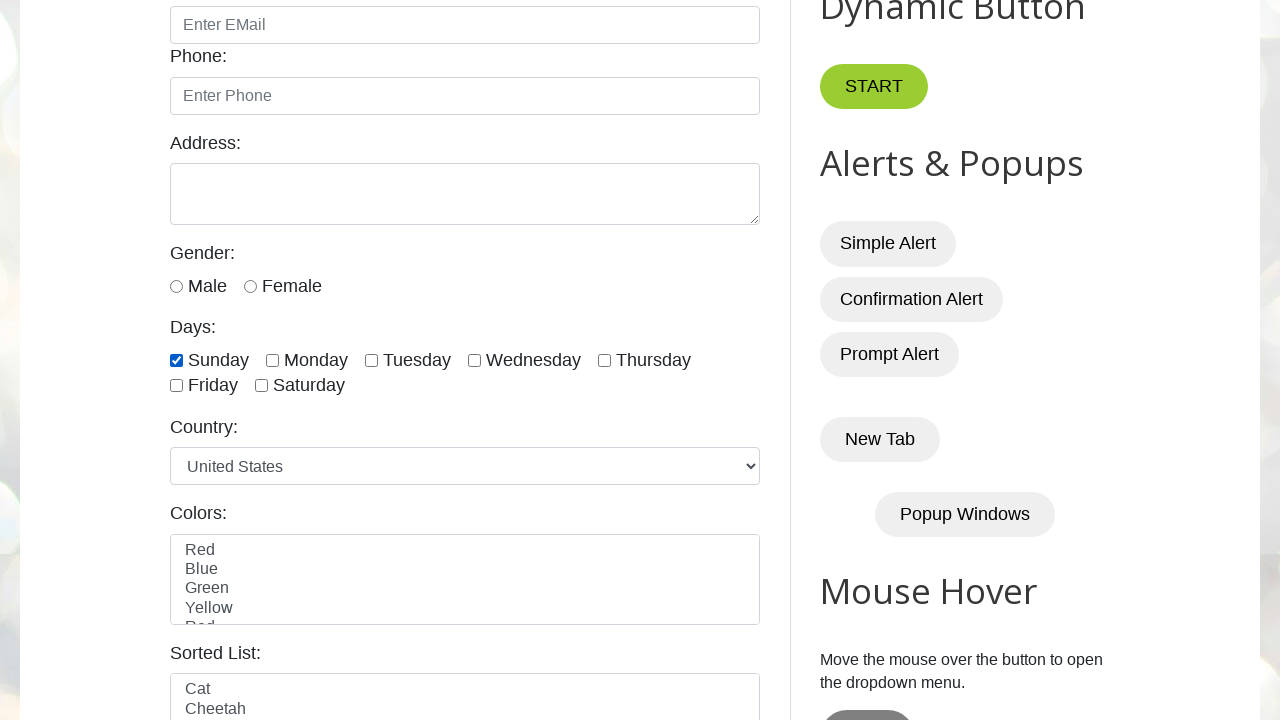

Selected checkbox: monday at (272, 360) on .form-check-input >> nth=3
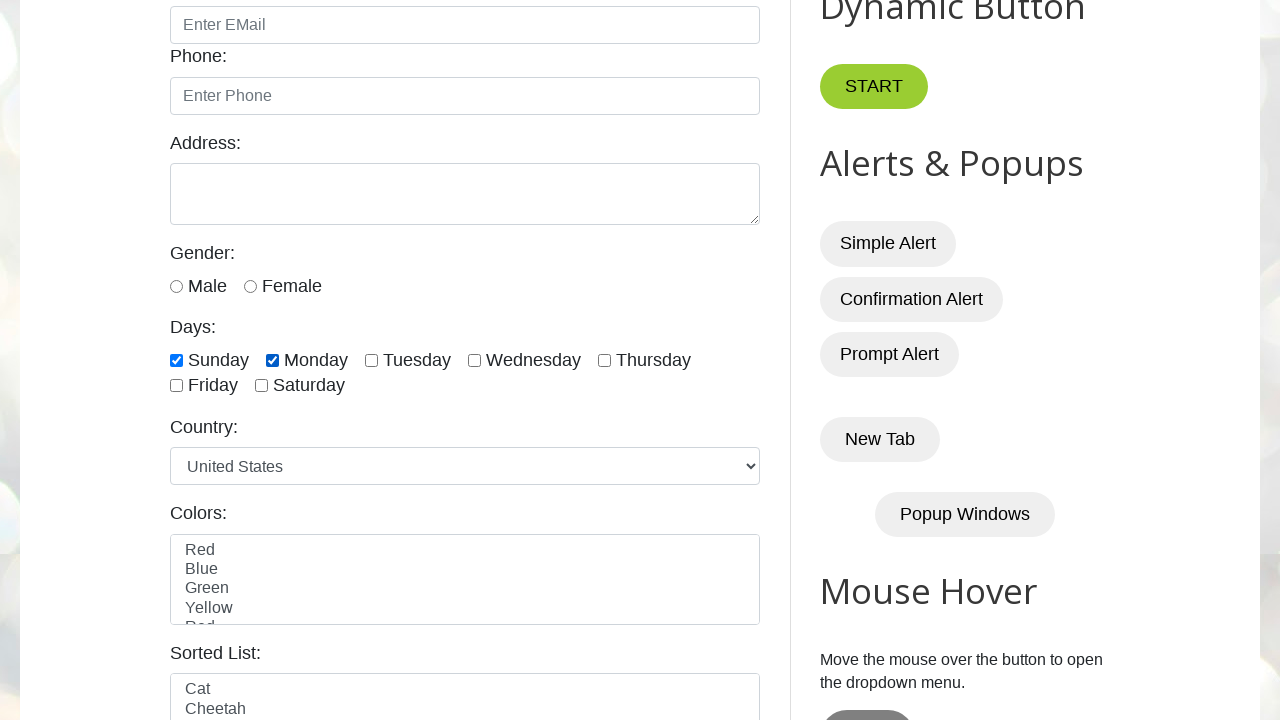

Retrieved checkbox ID: tuesday
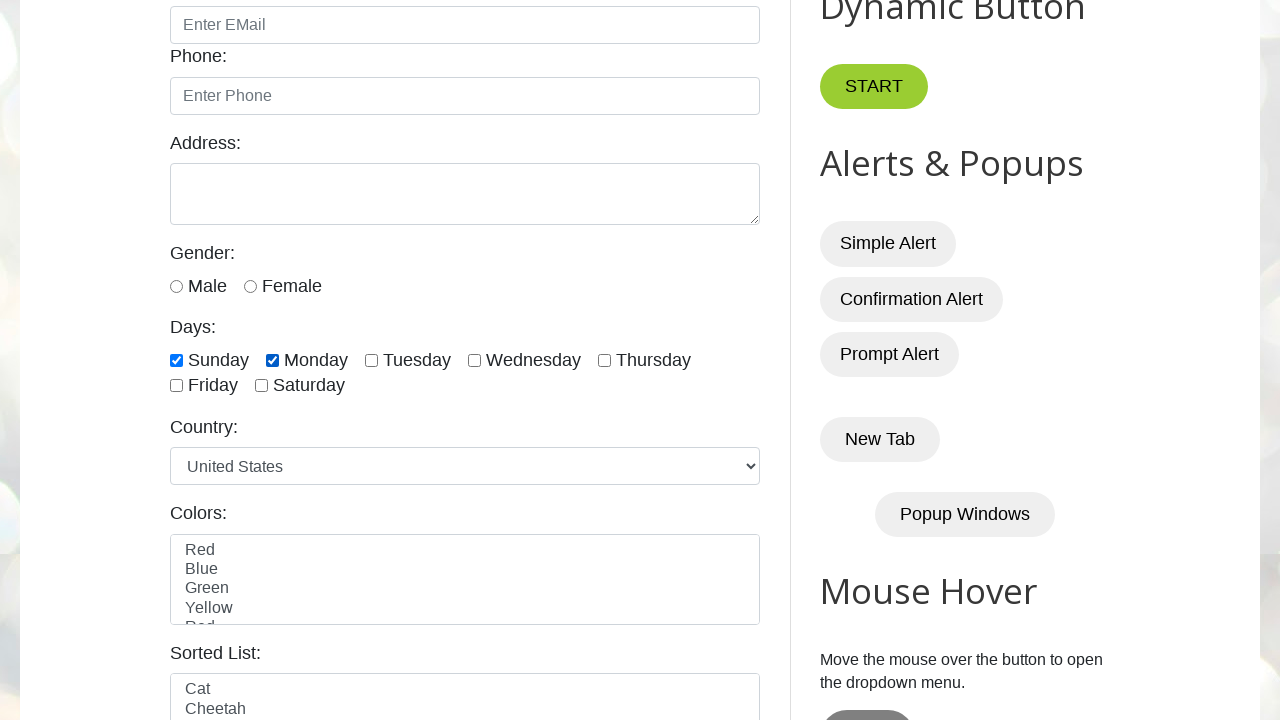

Retrieved checkbox ID: wednesday
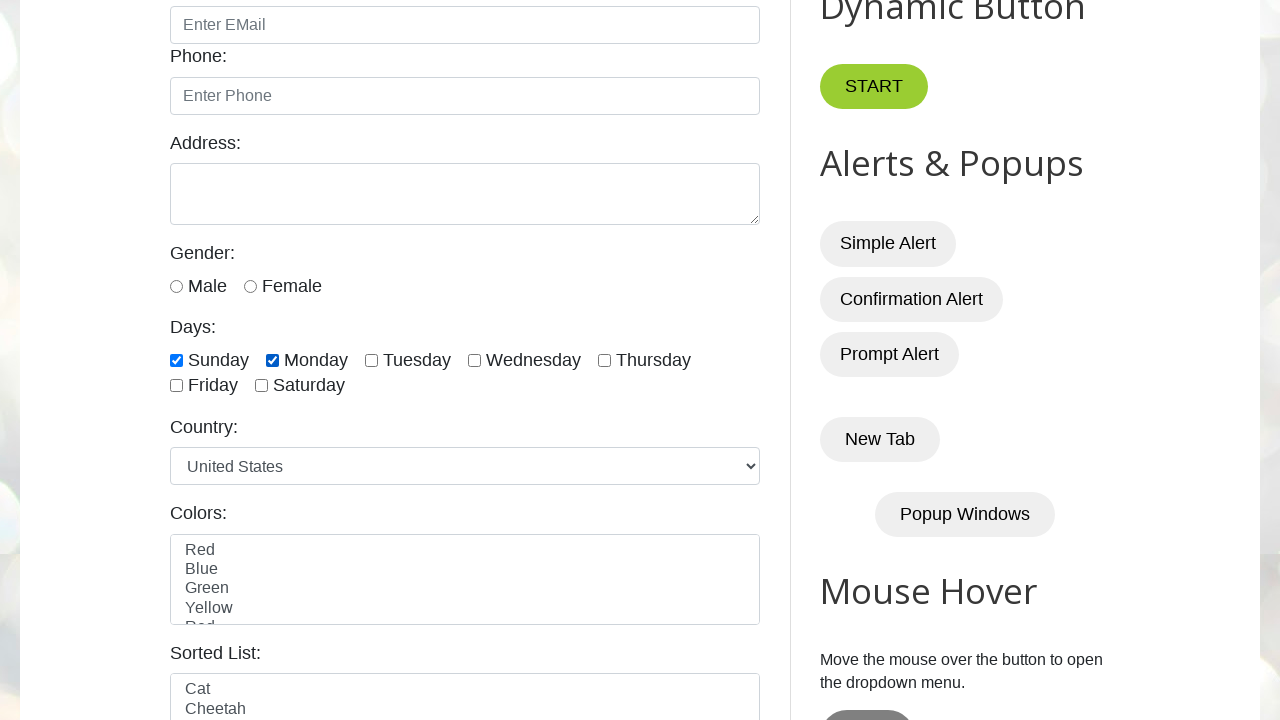

Retrieved checkbox ID: thursday
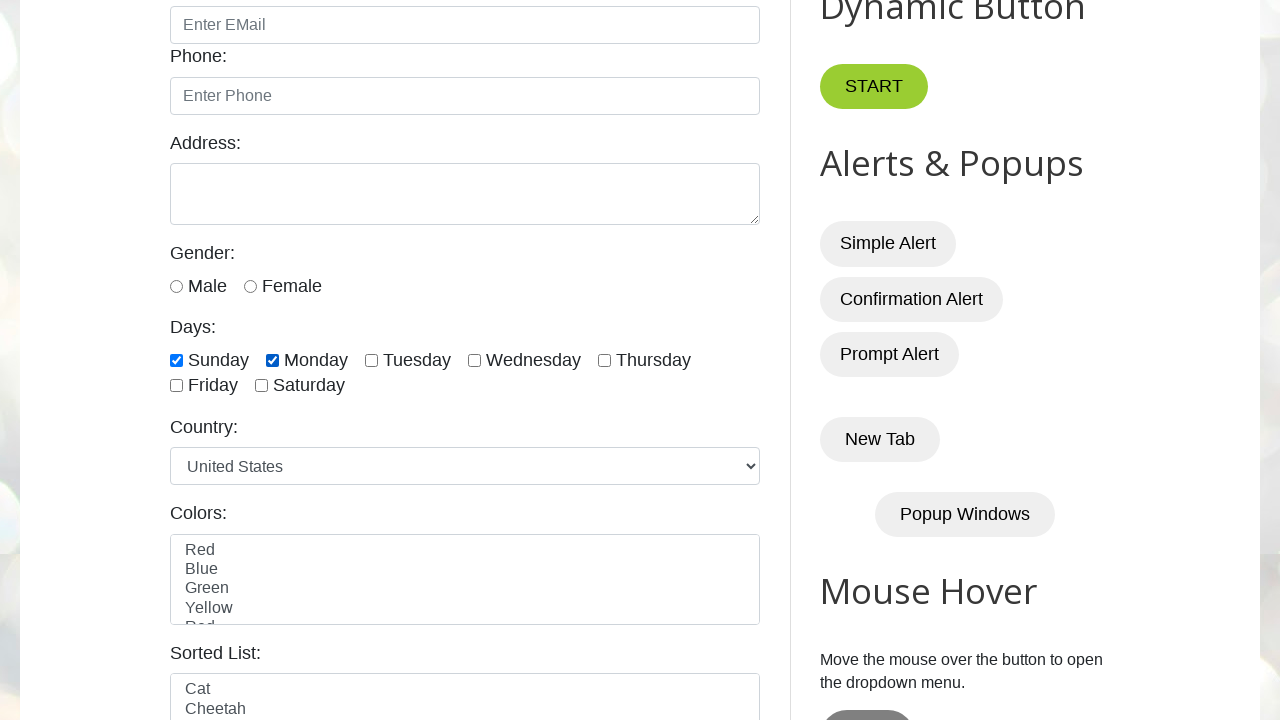

Retrieved checkbox ID: friday
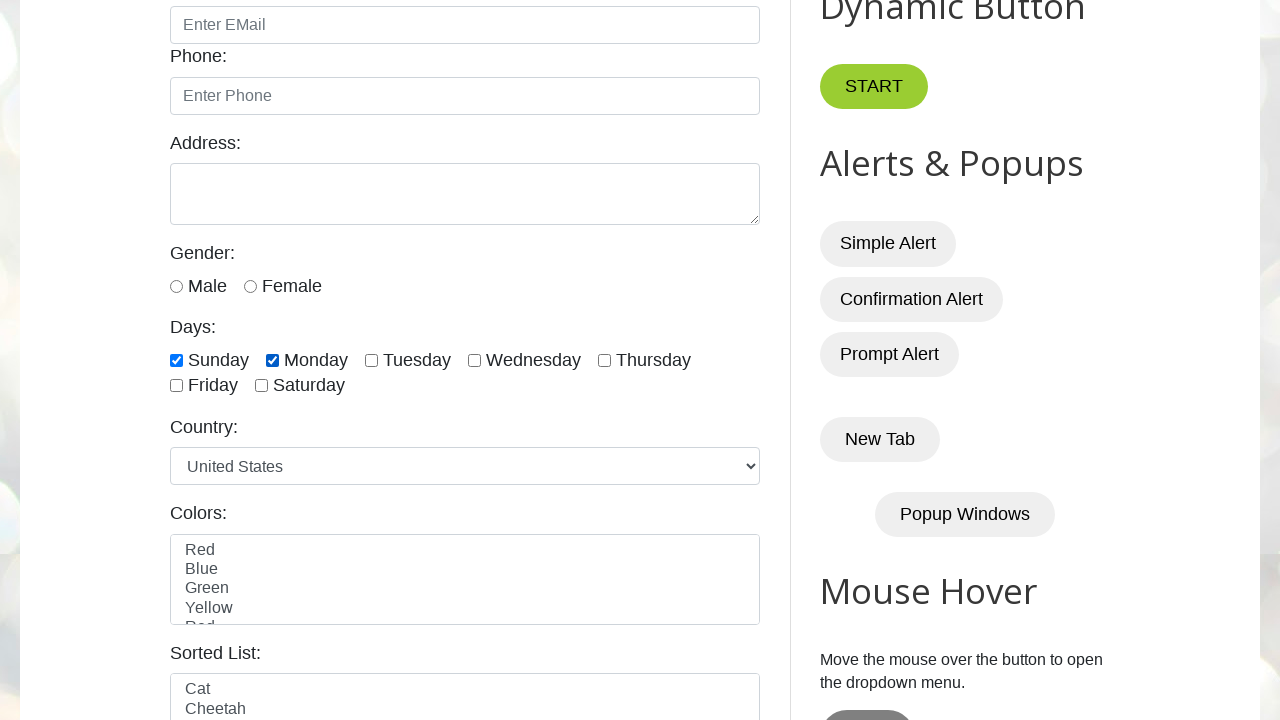

Selected checkbox: friday at (176, 386) on .form-check-input >> nth=7
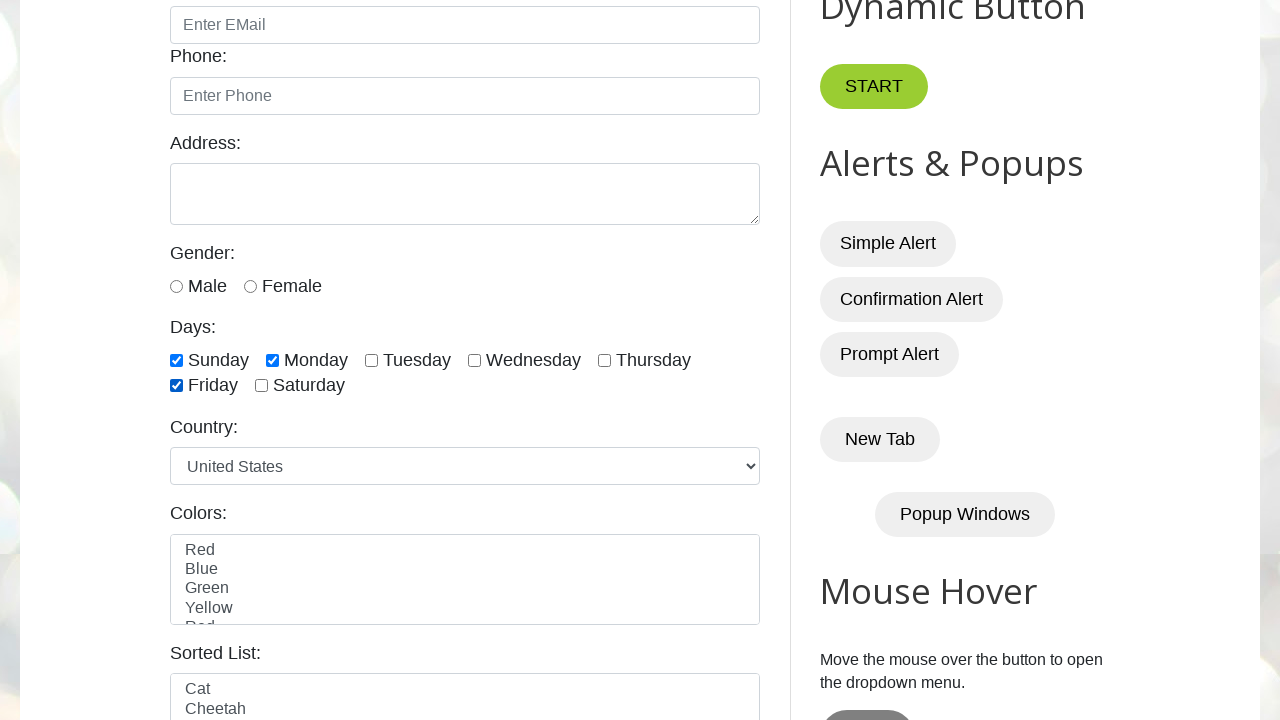

Retrieved checkbox ID: saturday
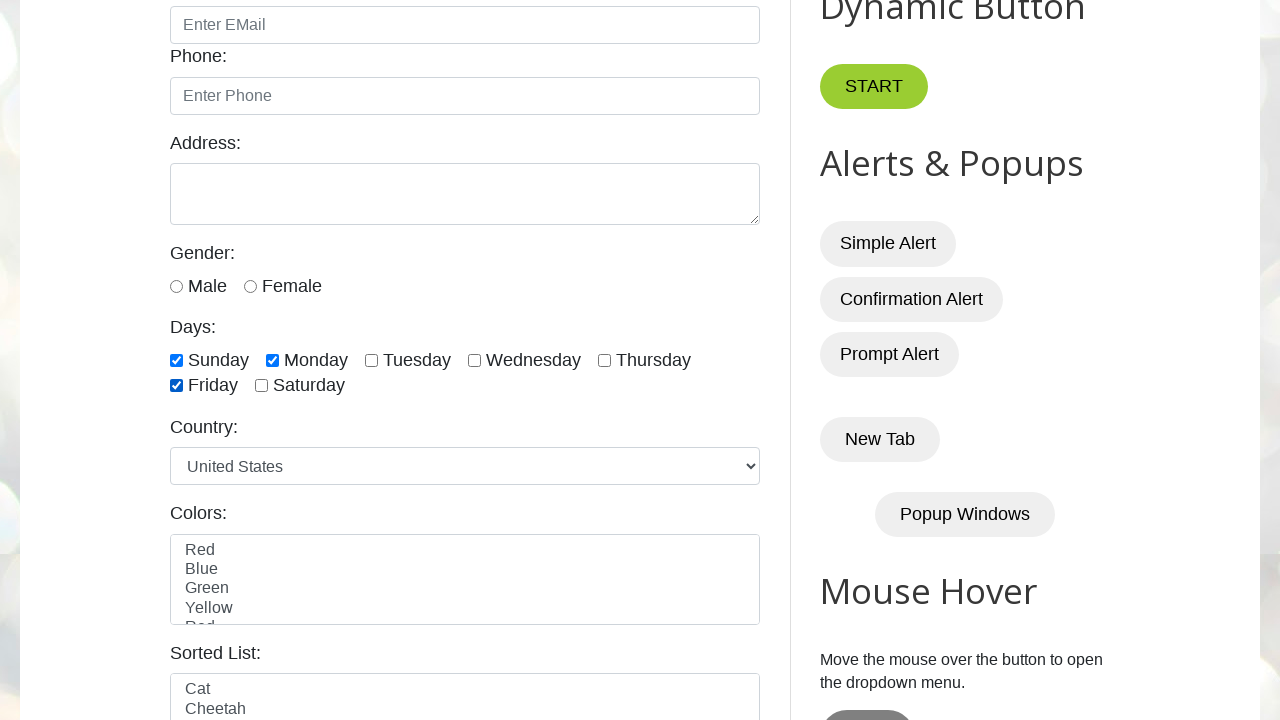

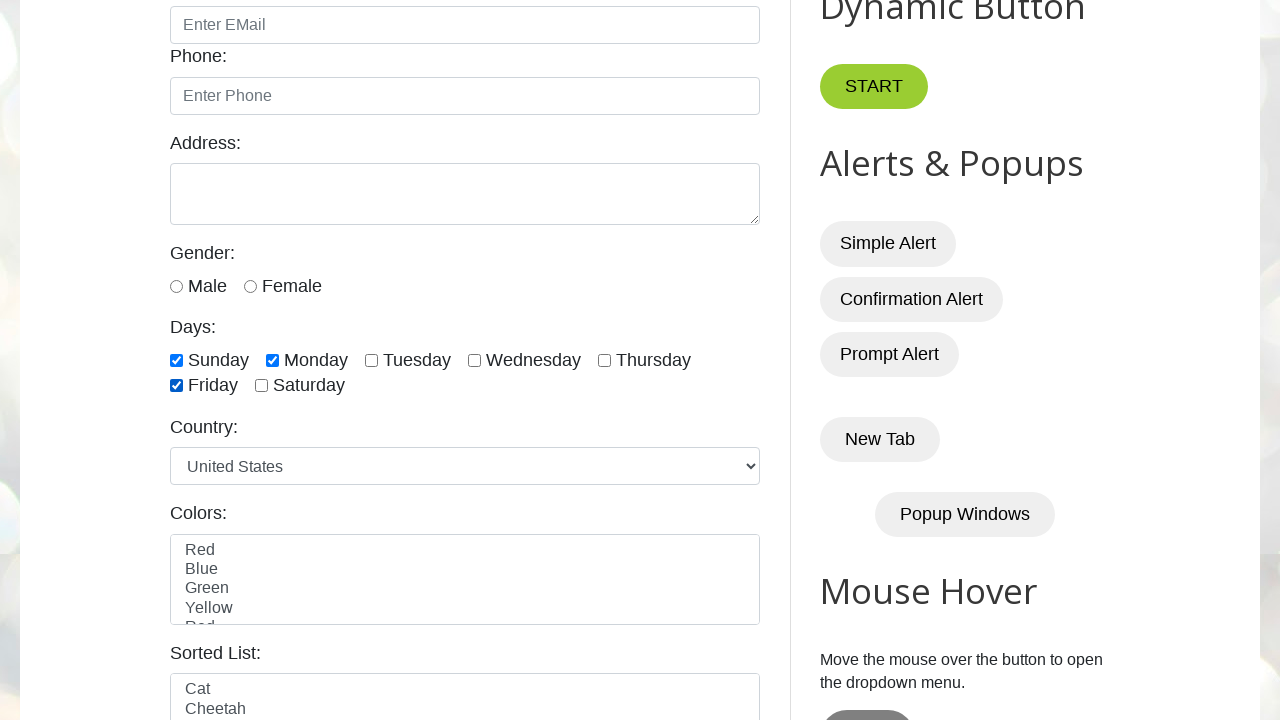